Tests the hide/show functionality of a text input field by clicking hide button, checking if element is displayed, and then showing it again to enter text

Starting URL: https://rahulshettyacademy.com/AutomationPractice/

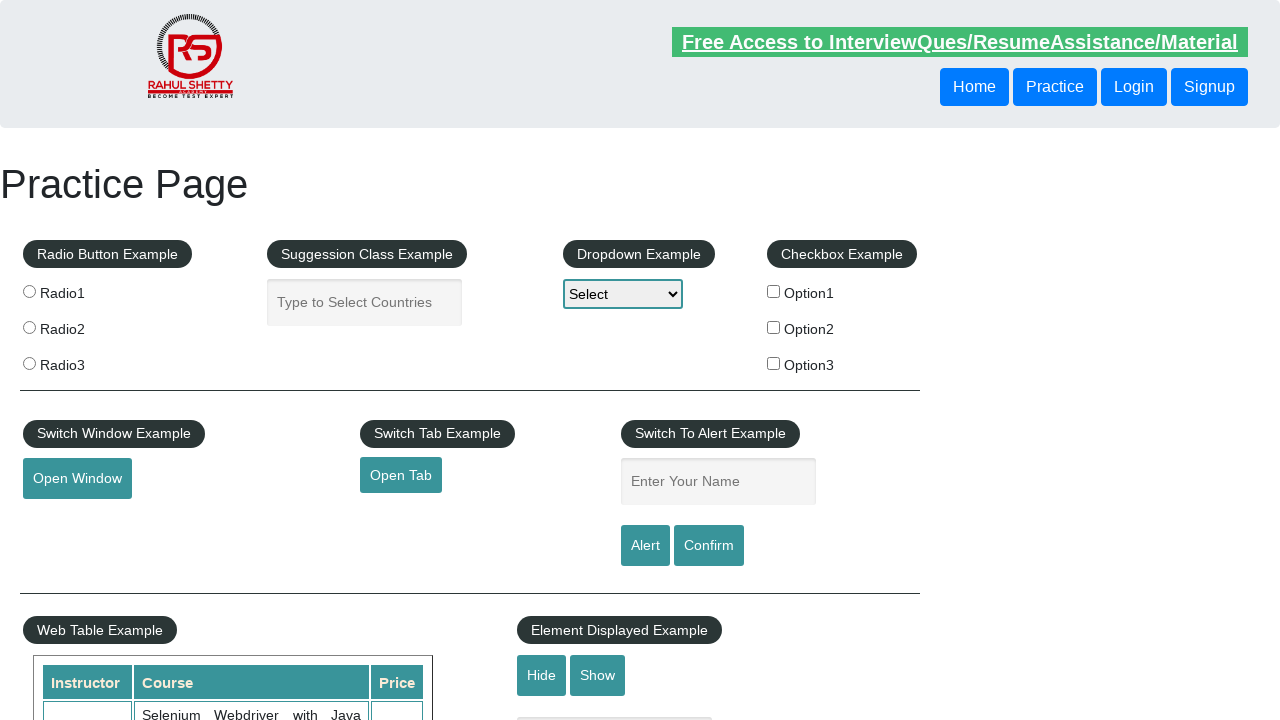

Navigated to AutomationPractice page
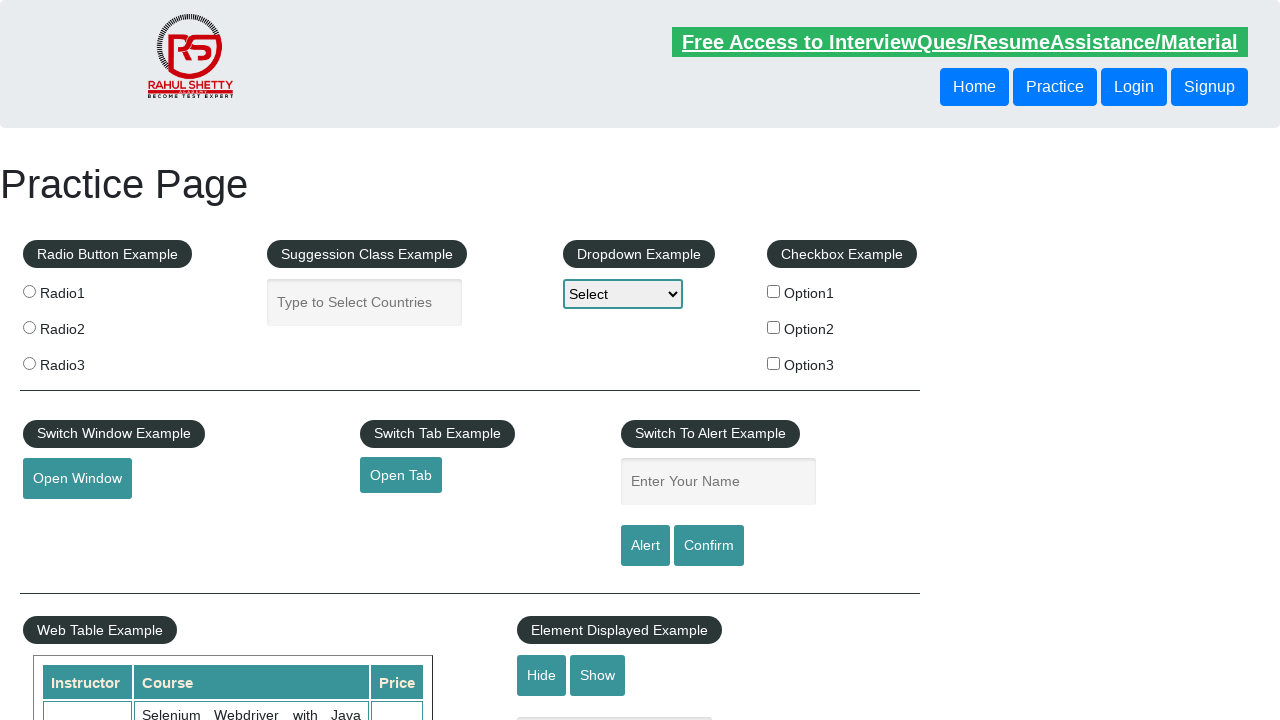

Clicked hide button to hide text input field at (542, 675) on #hide-textbox
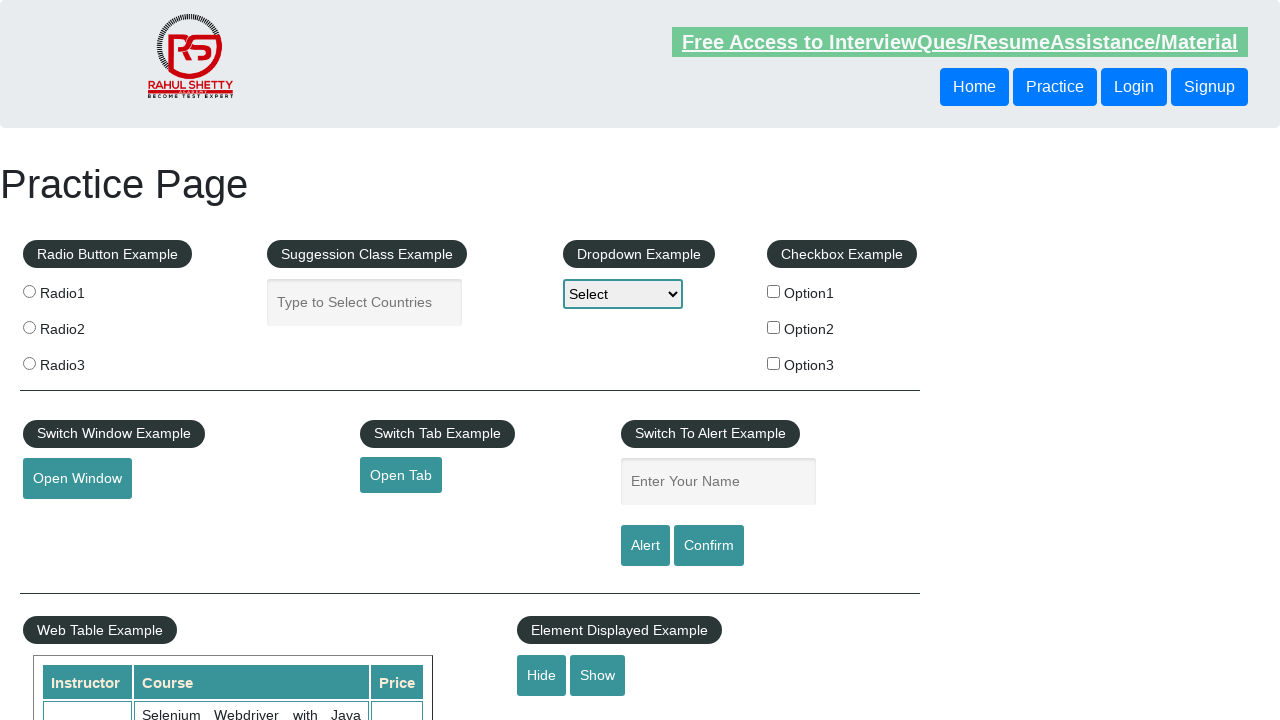

Located the text input field element
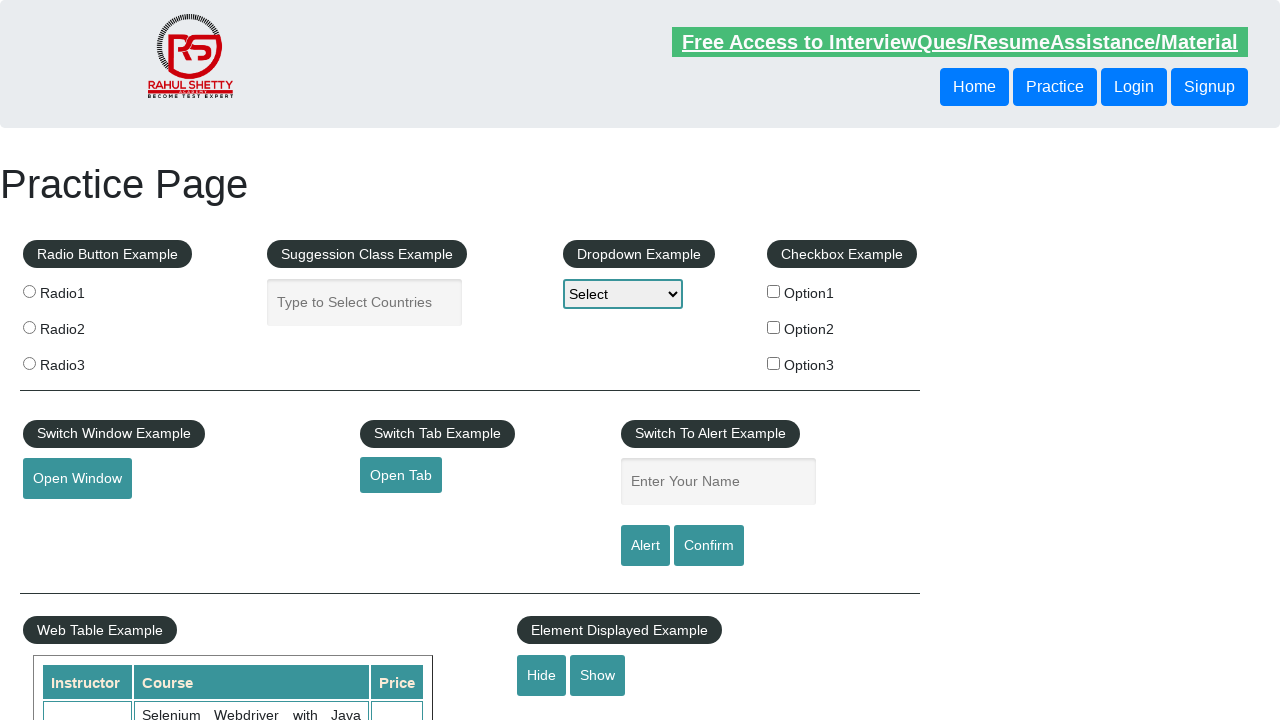

Text input field is hidden, clicked show button to display it at (598, 675) on #show-textbox
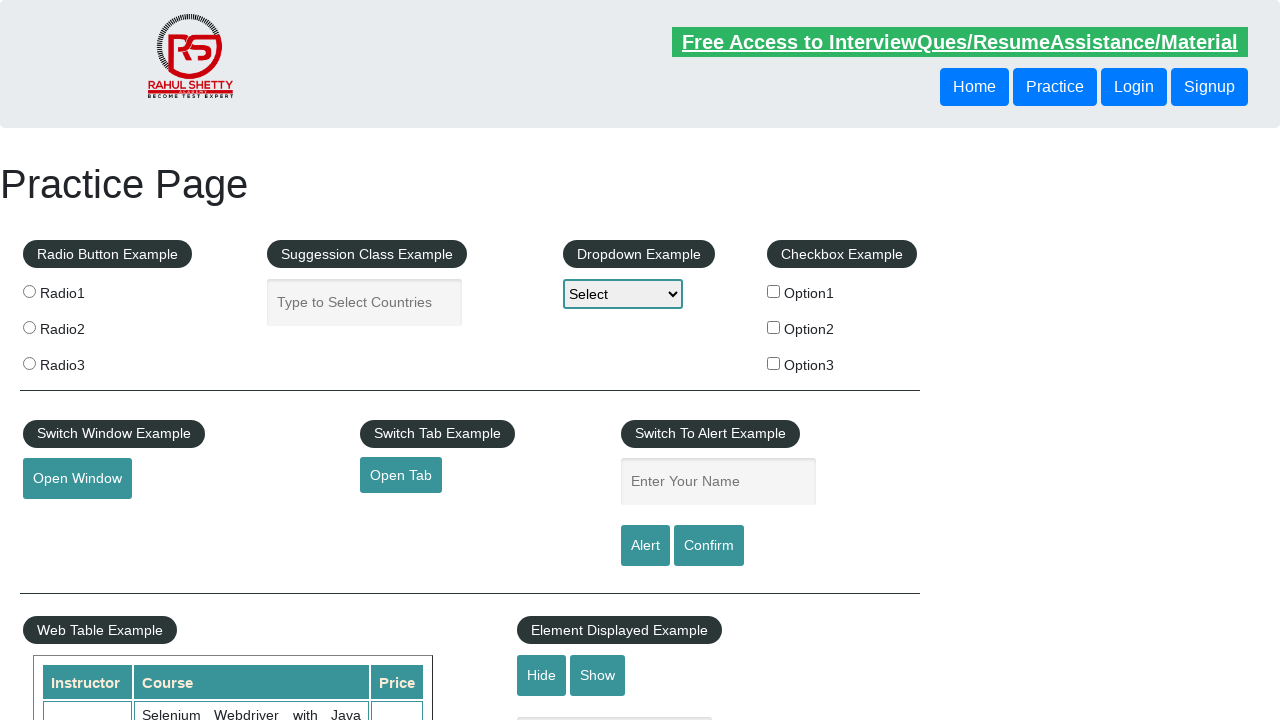

Filled text input field with 'Ayushi' on #displayed-text
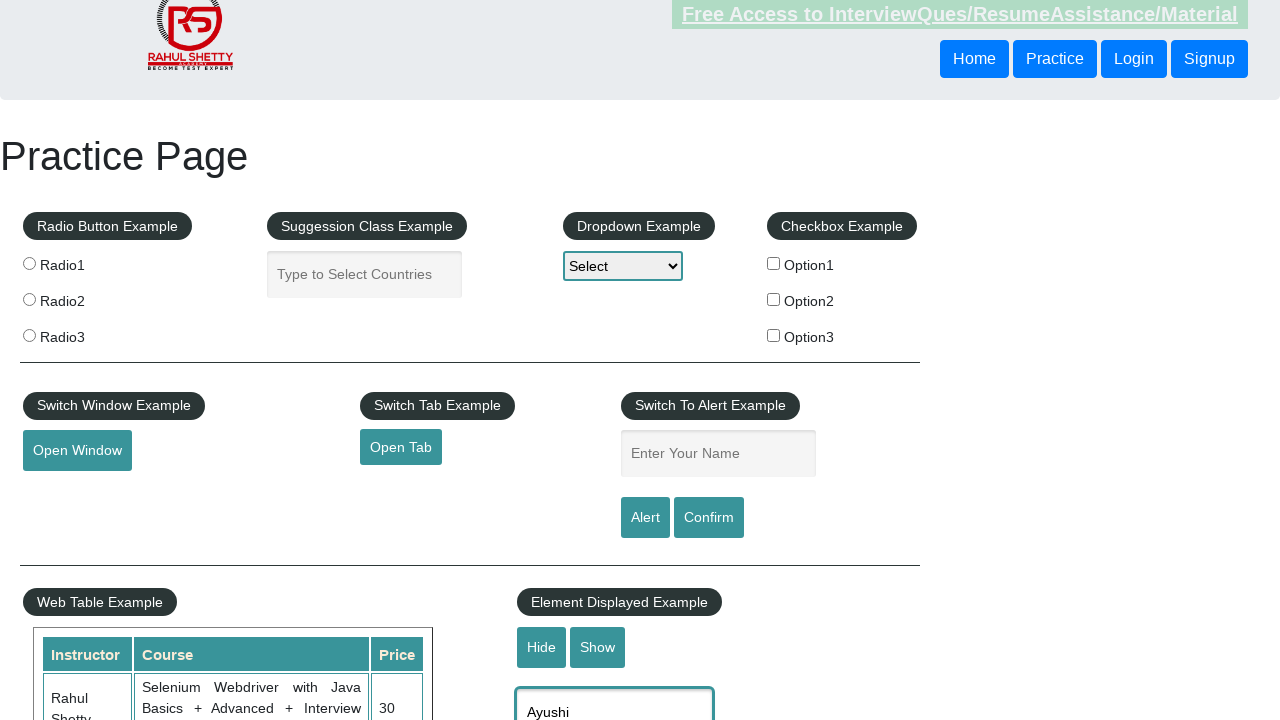

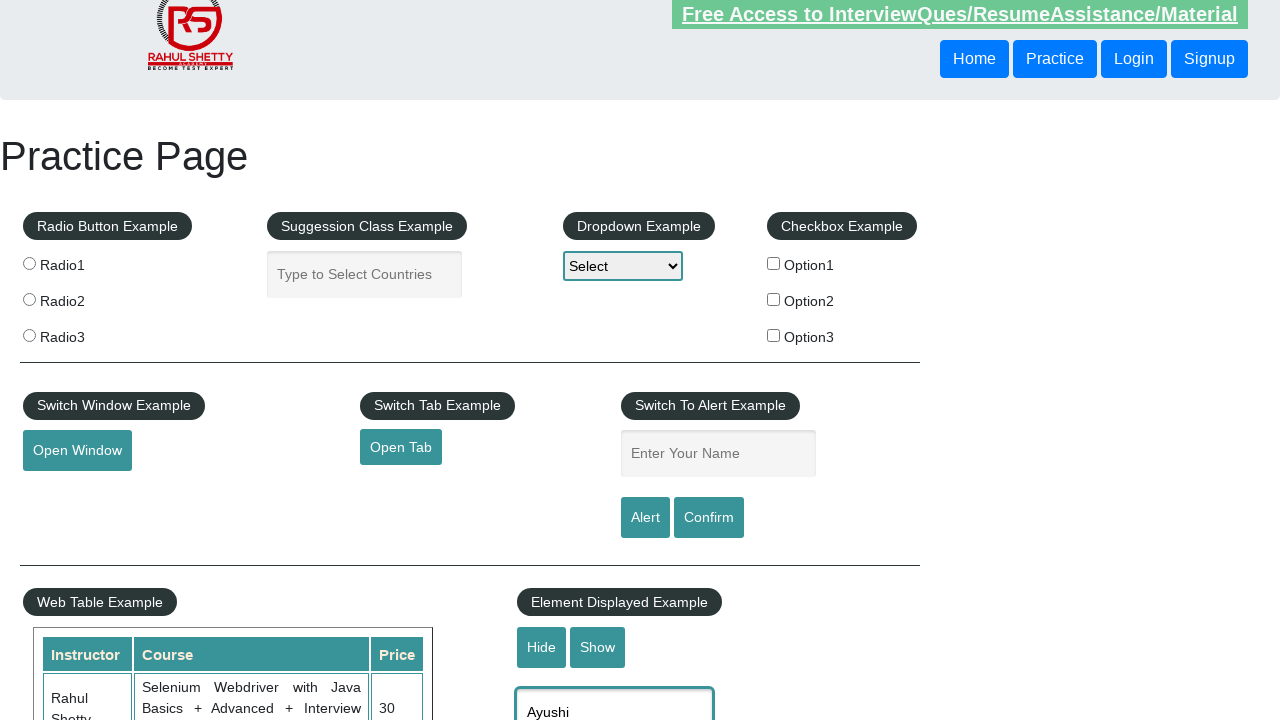